Solves a mathematical captcha by calculating a formula based on a value from the page, then fills the answer and submits the form with checkboxes selected

Starting URL: https://suninjuly.github.io/math.html

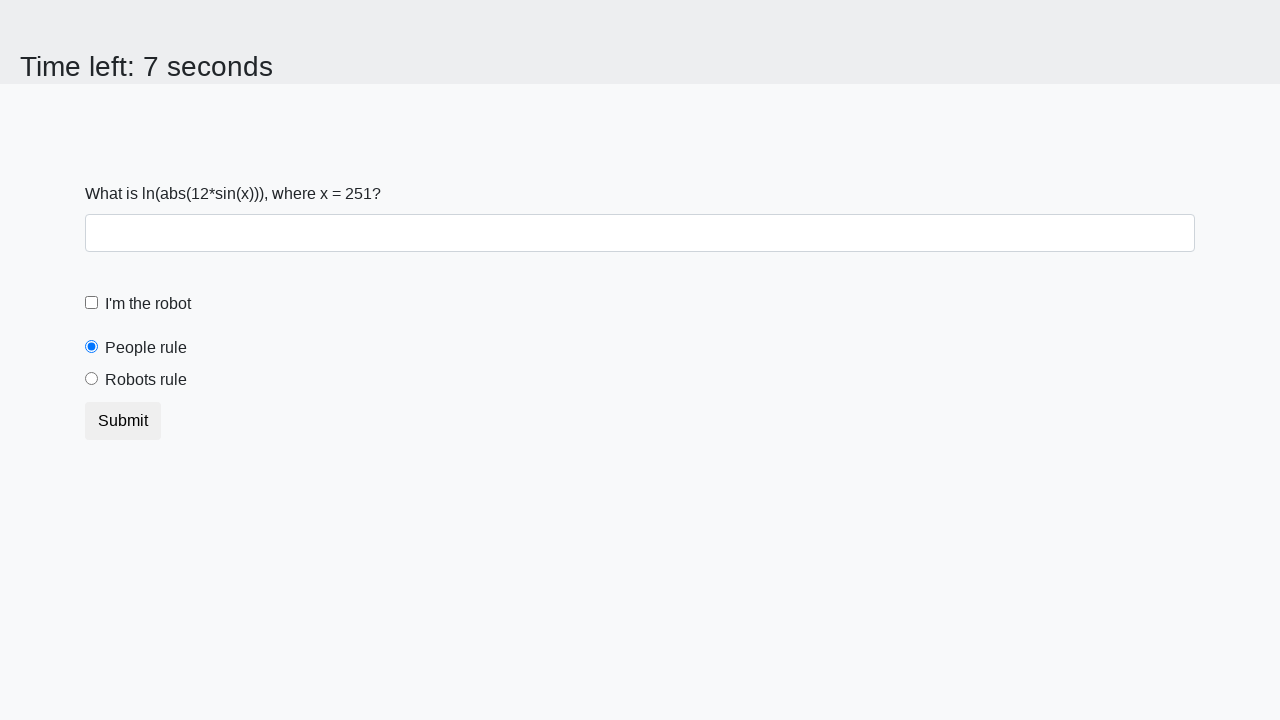

Located the input value element on the page
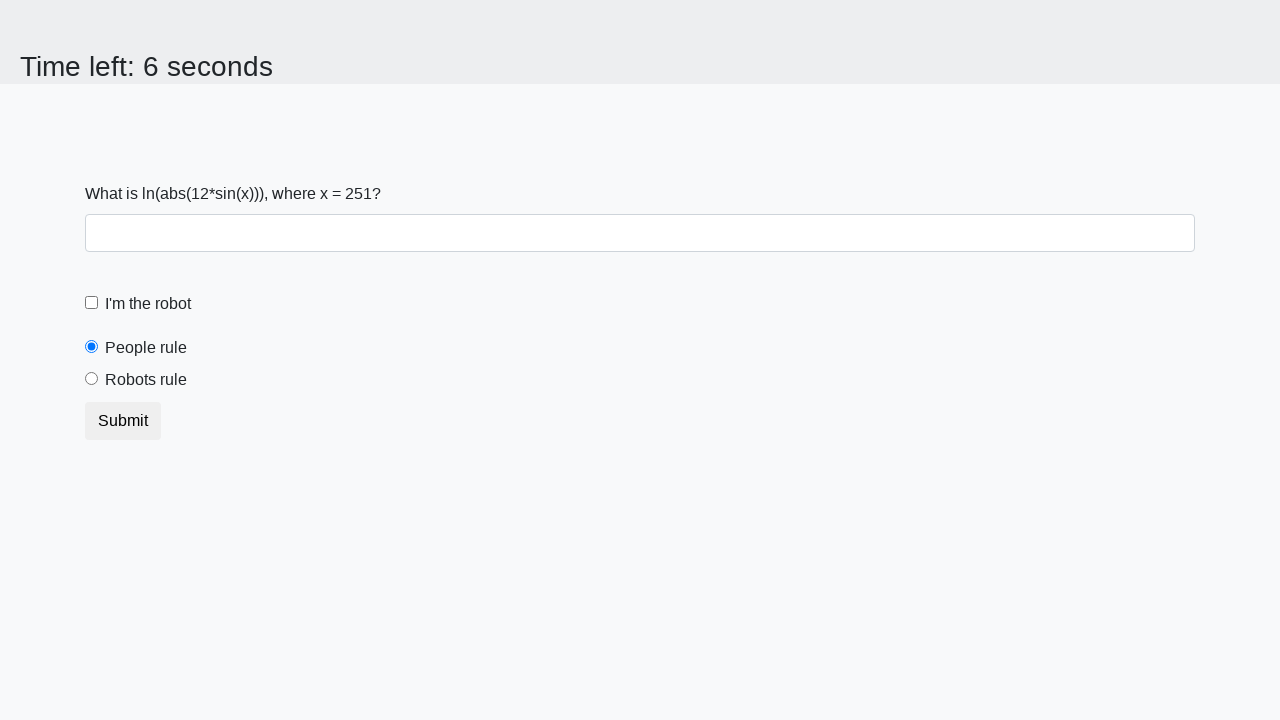

Extracted the numeric value from the page
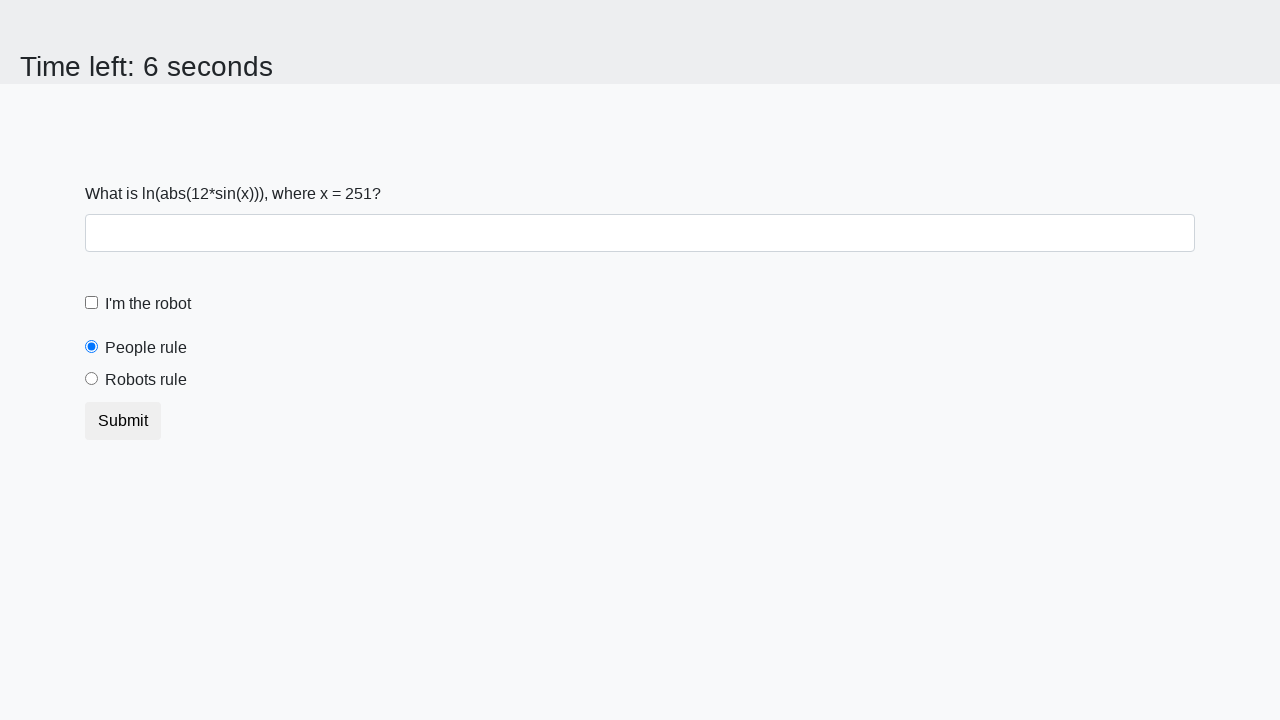

Calculated the mathematical formula result: 1.3504408167981623
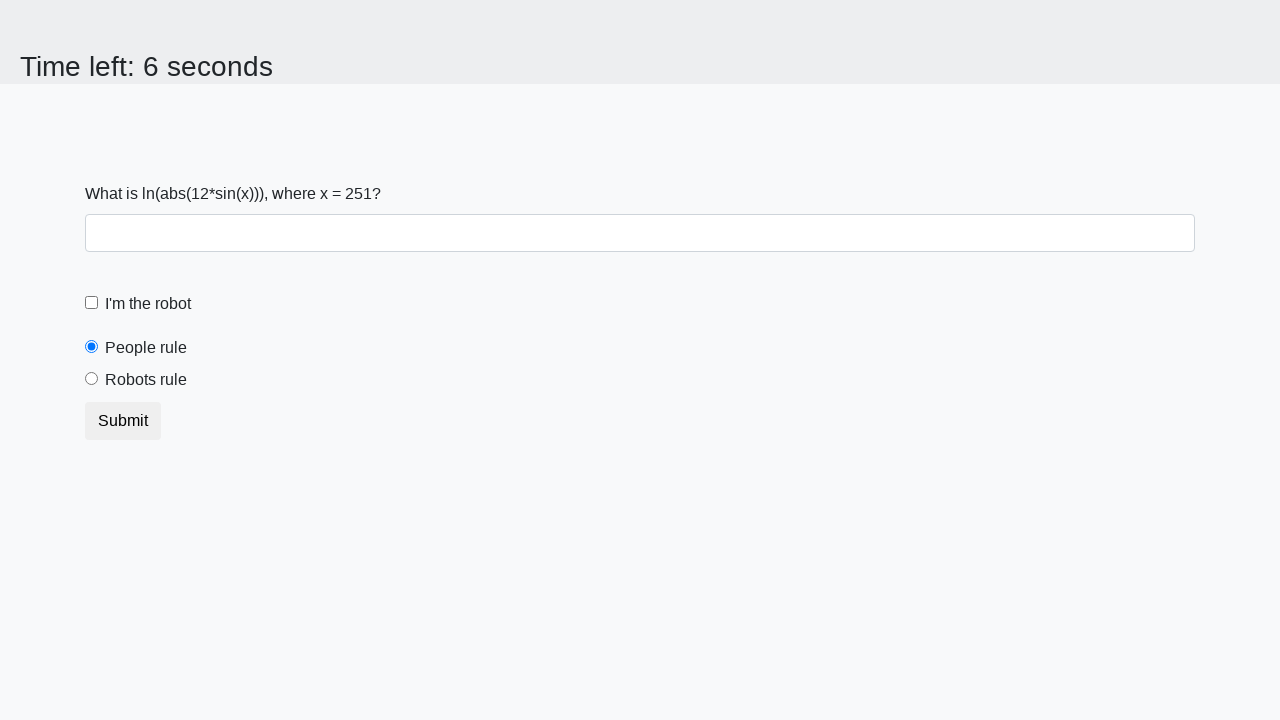

Filled the answer field with the calculated result on #answer
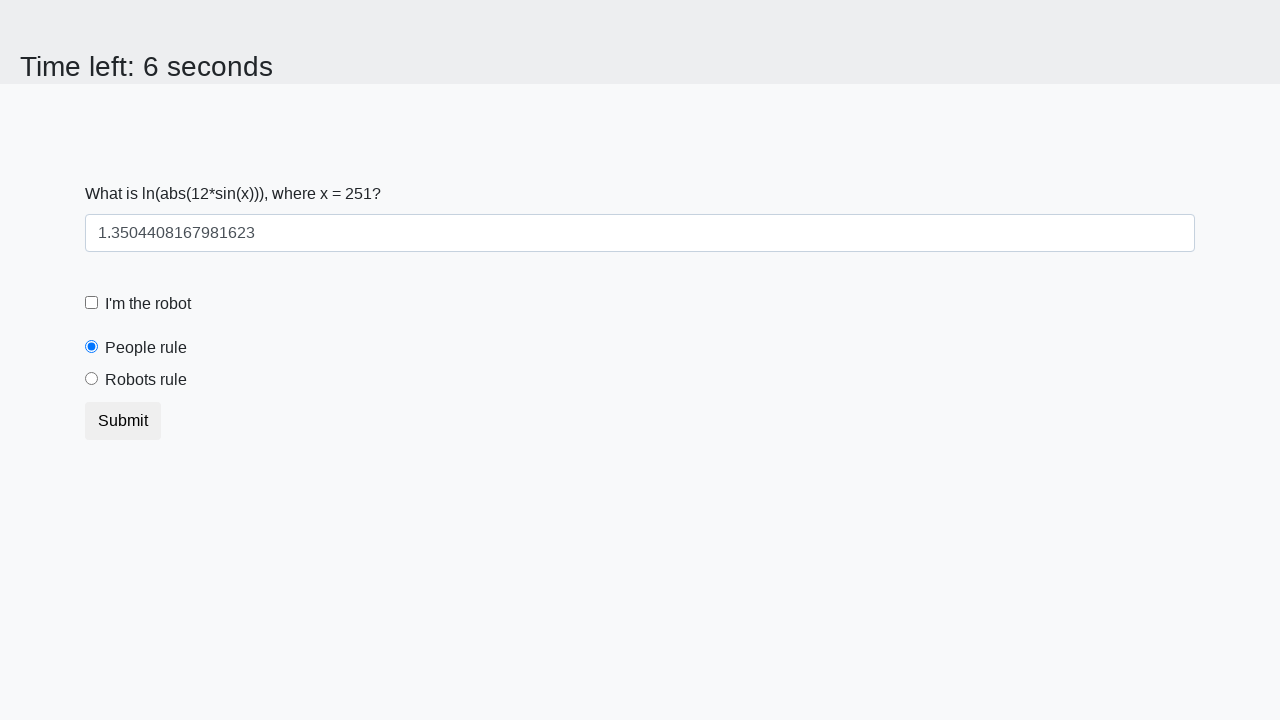

Clicked the robot checkbox at (92, 303) on #robotCheckbox
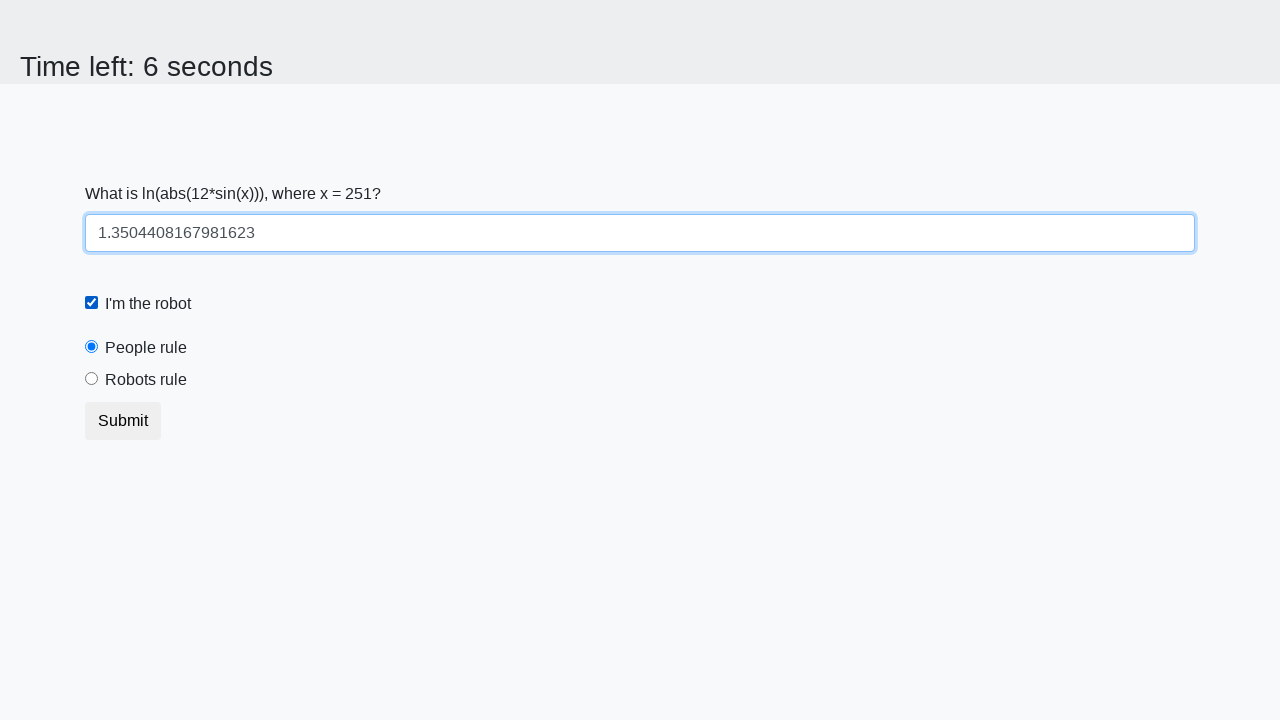

Clicked the robots rule radio button at (92, 379) on #robotsRule
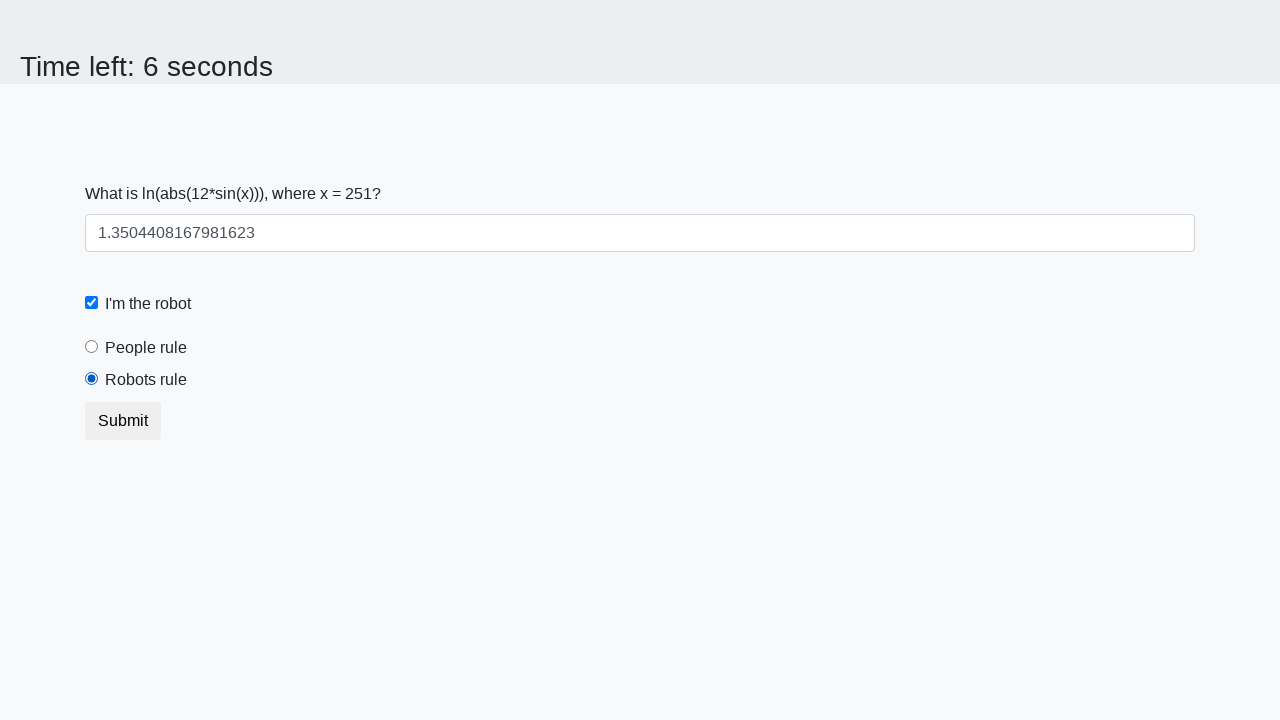

Clicked the submit button at (123, 421) on .btn.btn-default
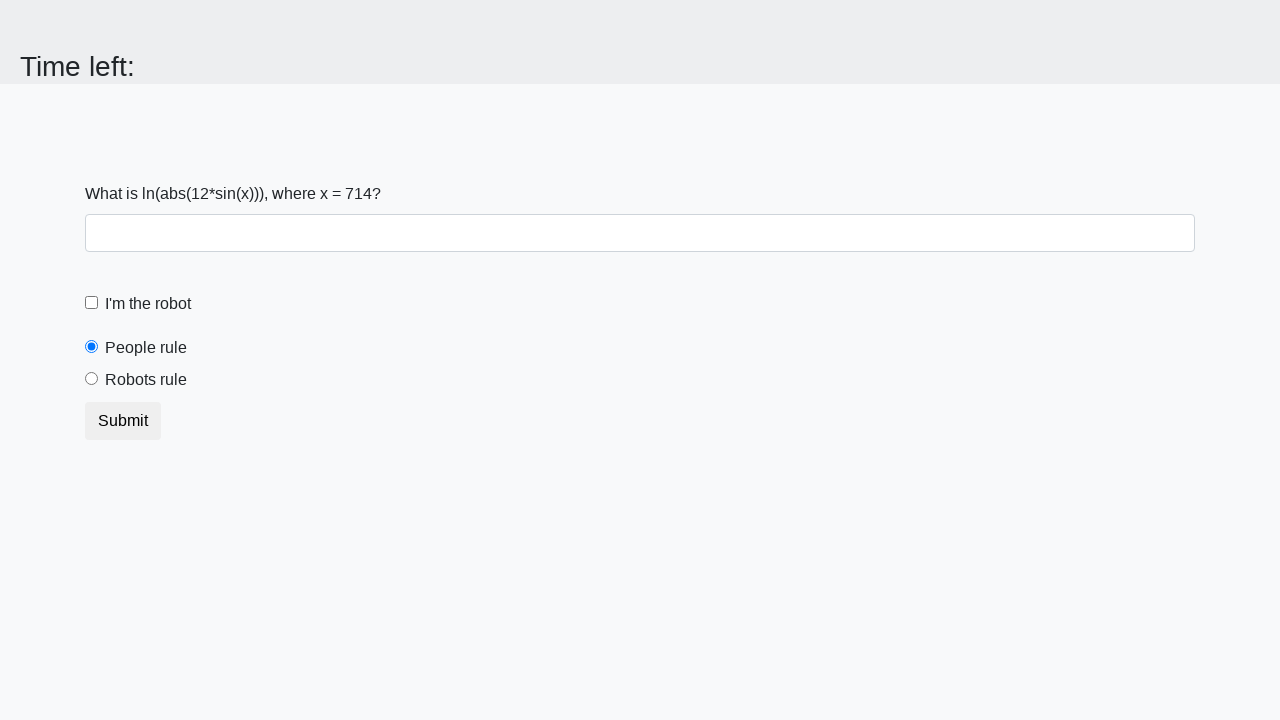

Waited 5 seconds for form submission result
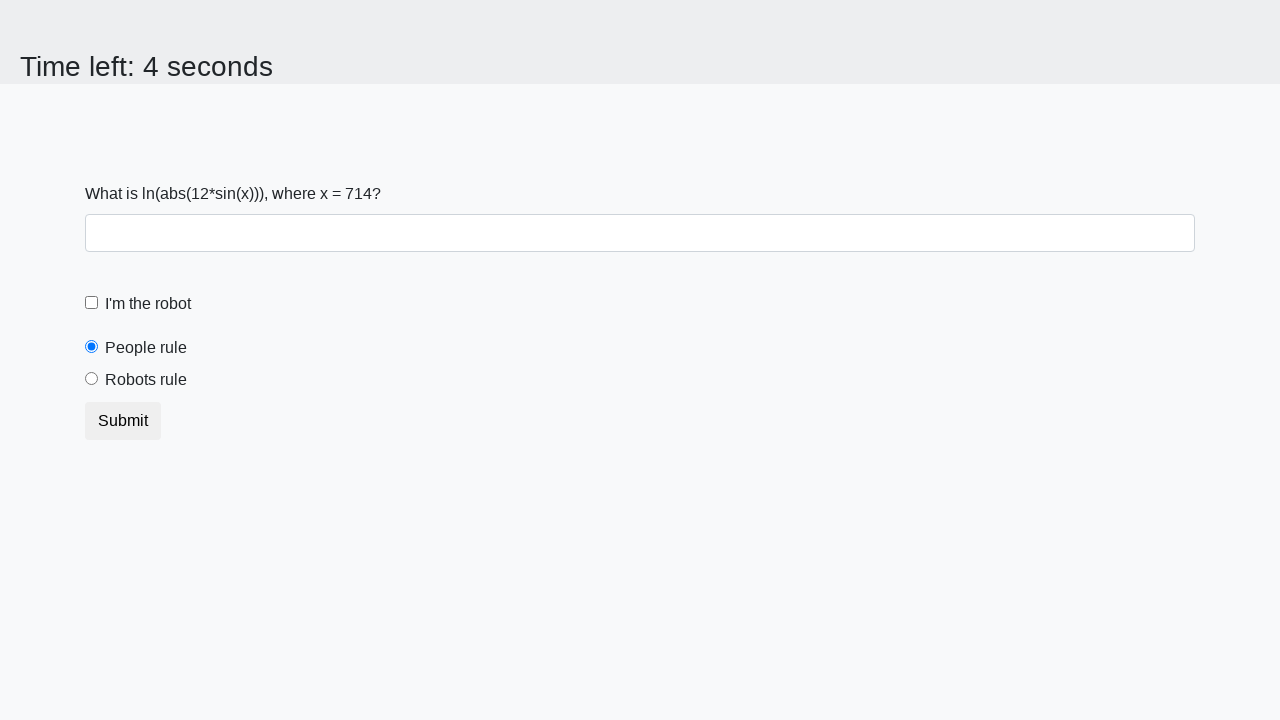

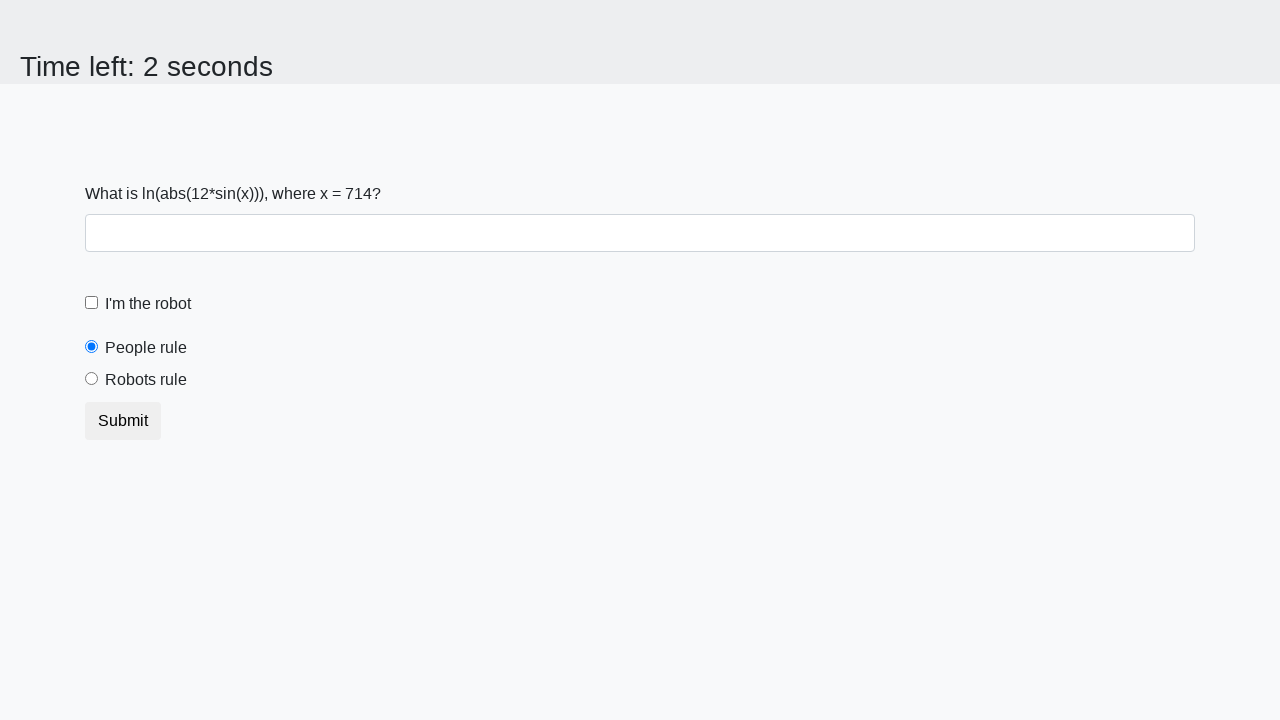